Fills all form fields (except file upload, date, subjects, state/city) including email, hobbies, and address, then verifies the modal window appears

Starting URL: https://demoqa.com/automation-practice-form

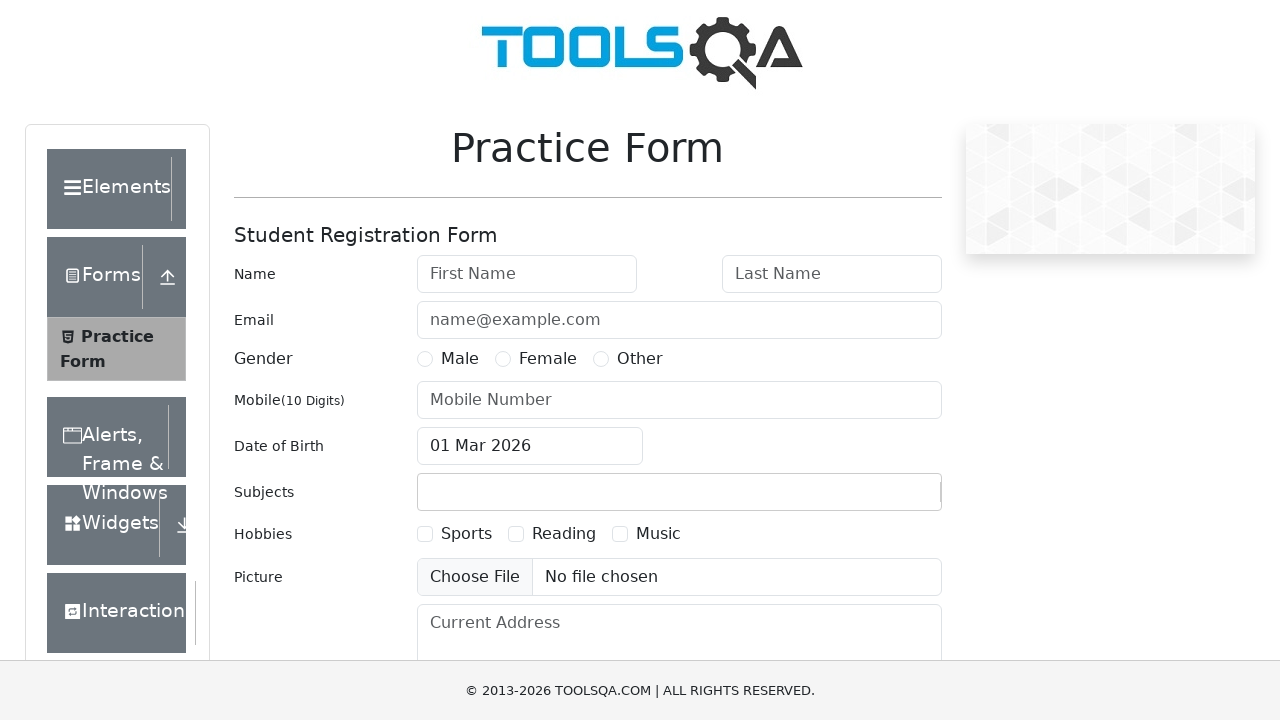

Filled first name field with 'TestFirstName' on #firstName
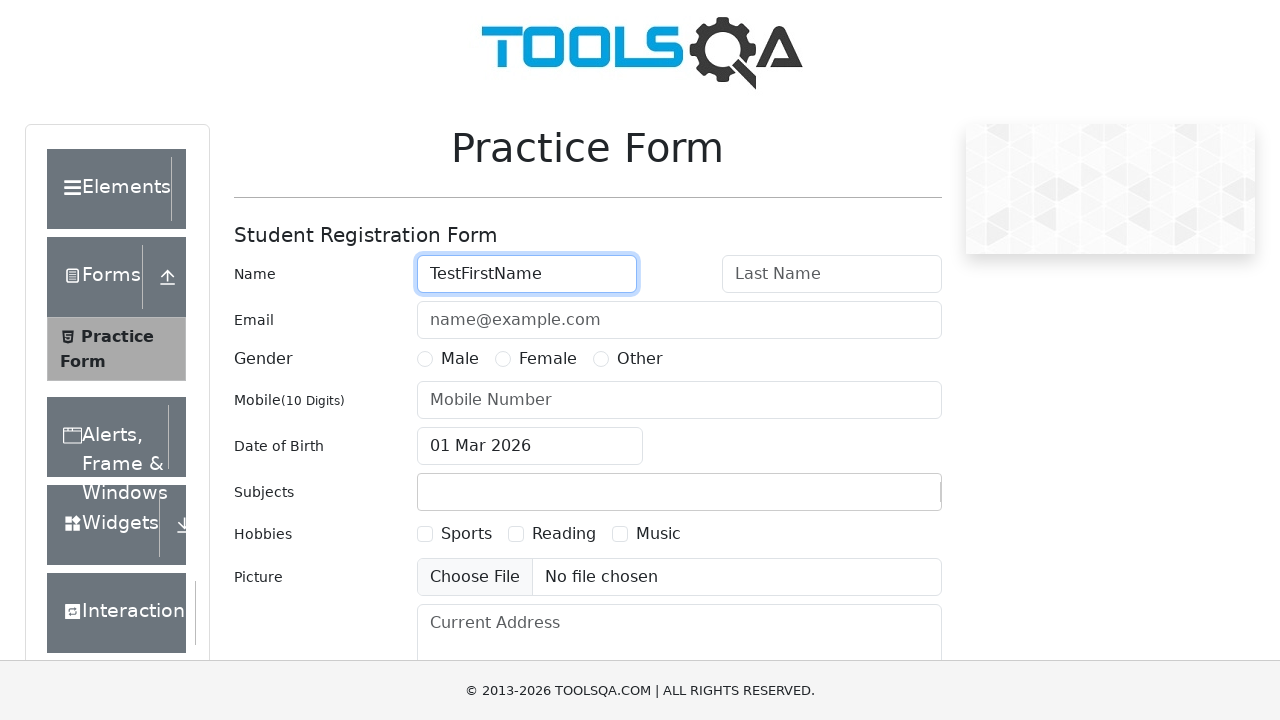

Filled last name field with 'TestLastName' on #lastName
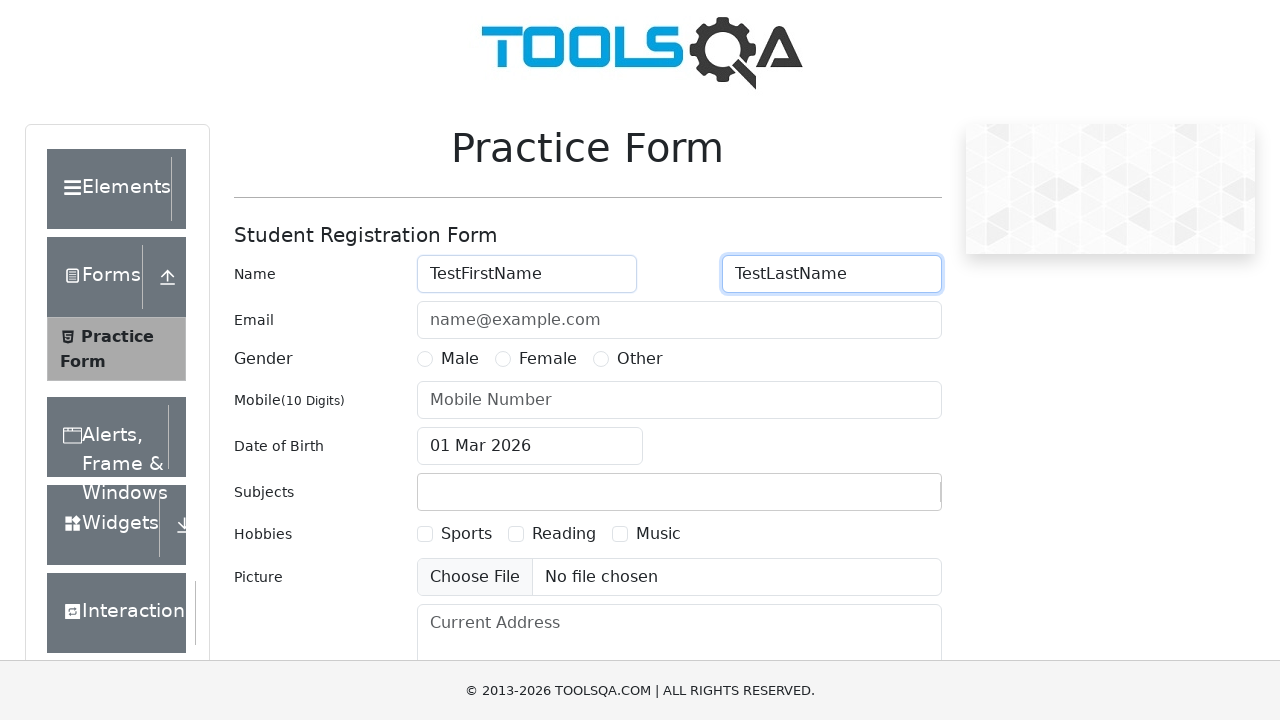

Filled email field with 'test_demoqa@gmail.com' on #userEmail
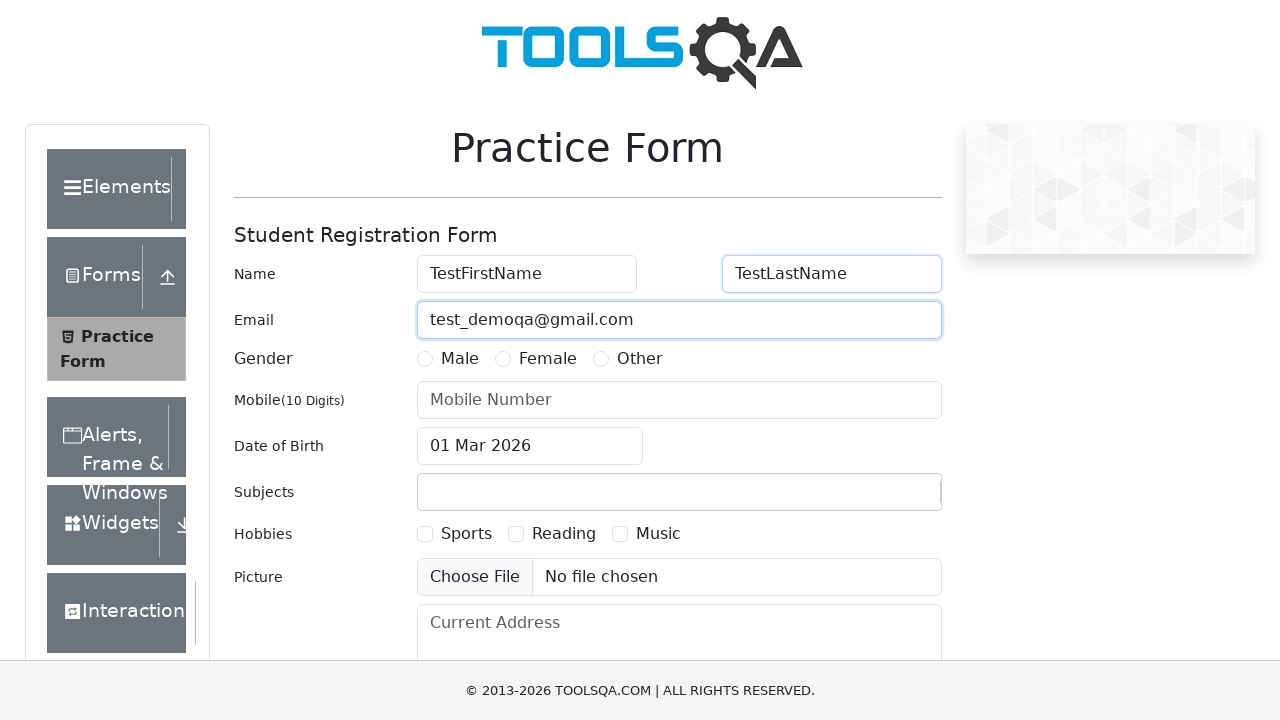

Selected Female gender option at (548, 359) on label[for='gender-radio-2']
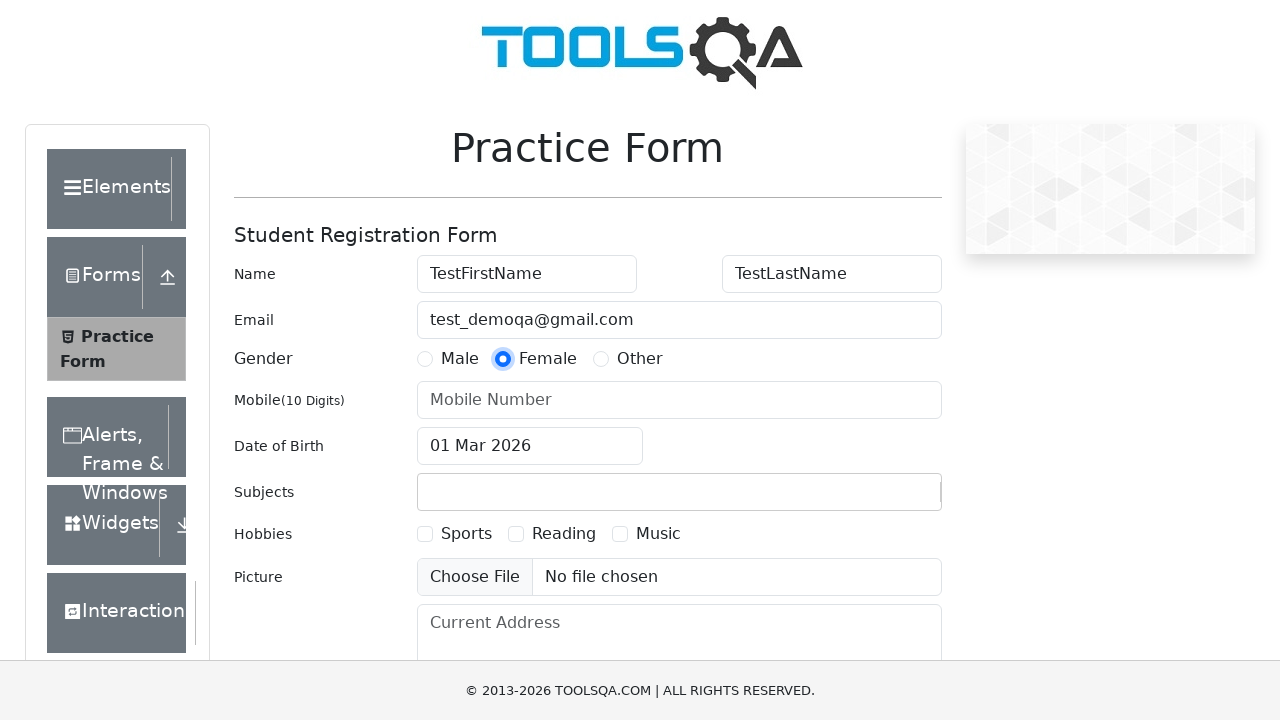

Filled phone number field with '0123456789' on #userNumber
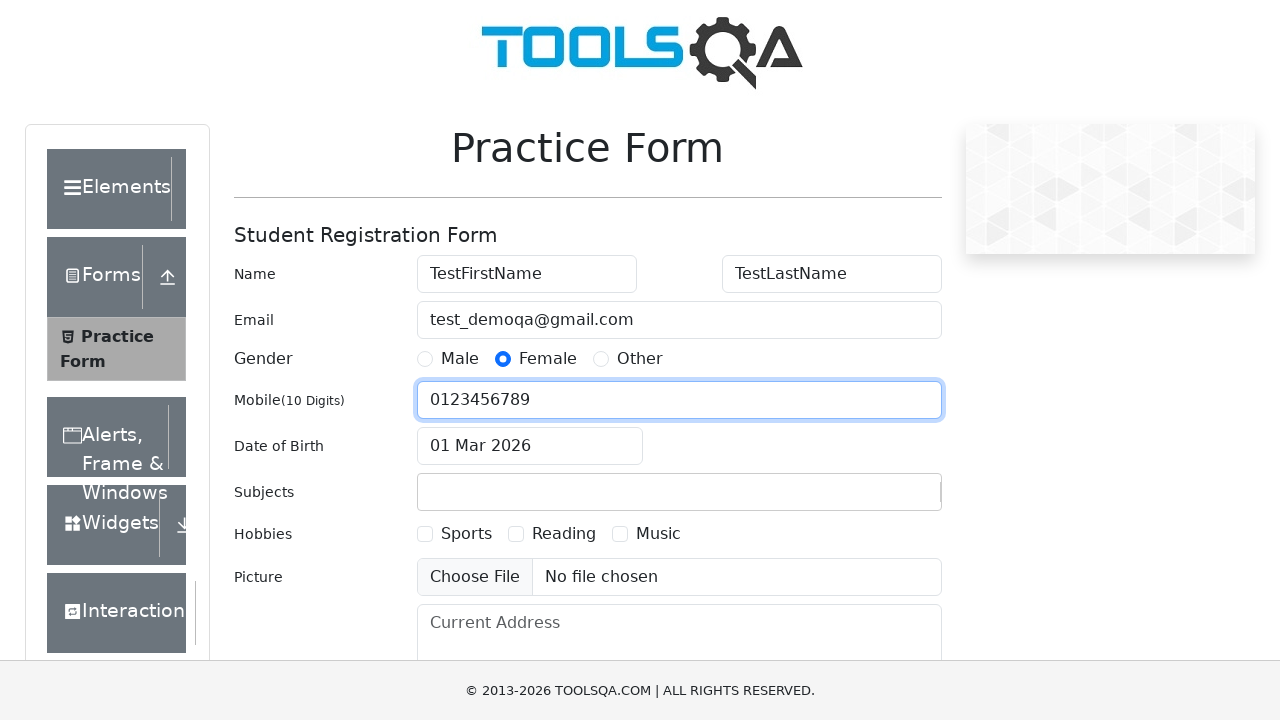

Selected Sports hobby checkbox at (466, 534) on label[for='hobbies-checkbox-1']
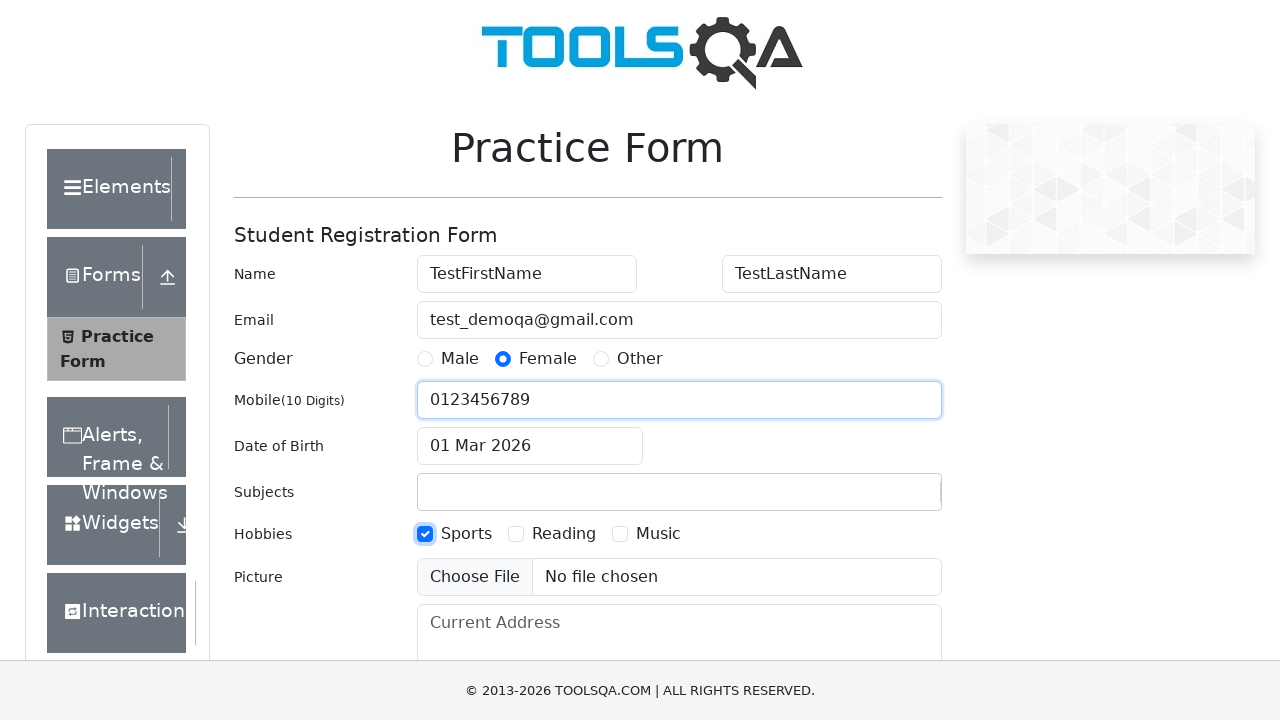

Filled current address field with '66 Perry Street, NYC' on #currentAddress
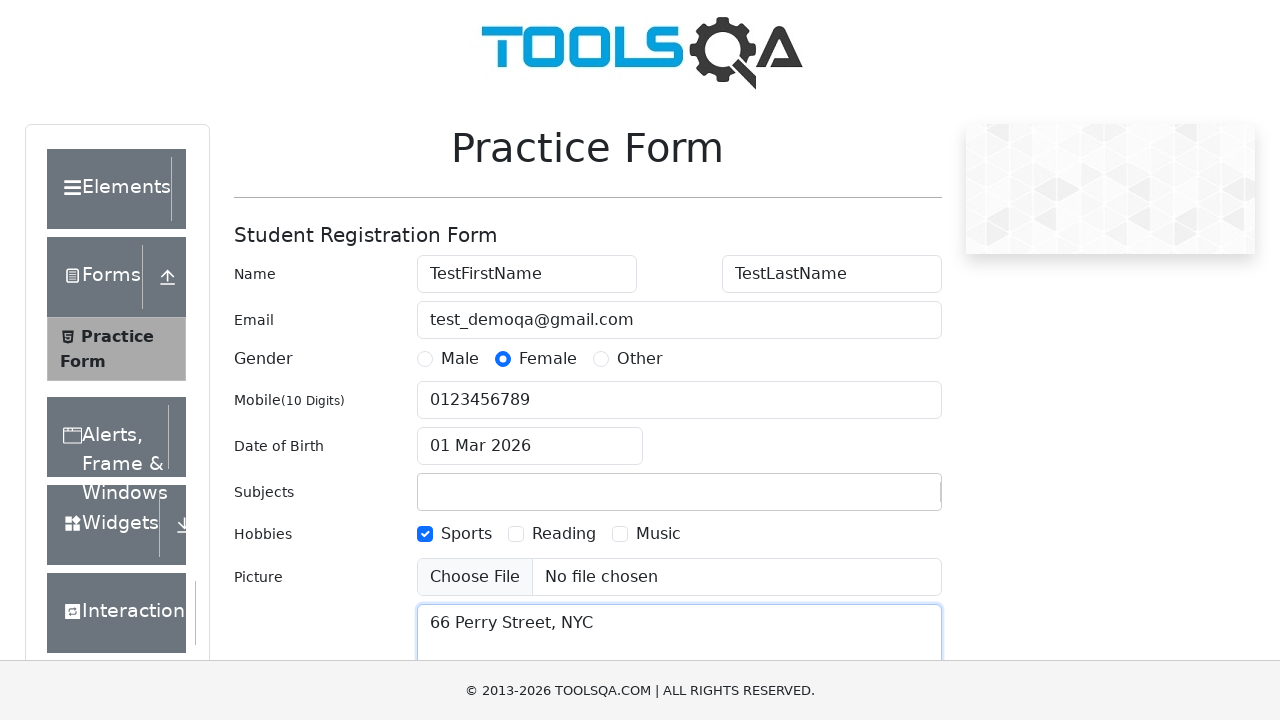

Clicked submit button to submit the form at (885, 499) on #submit
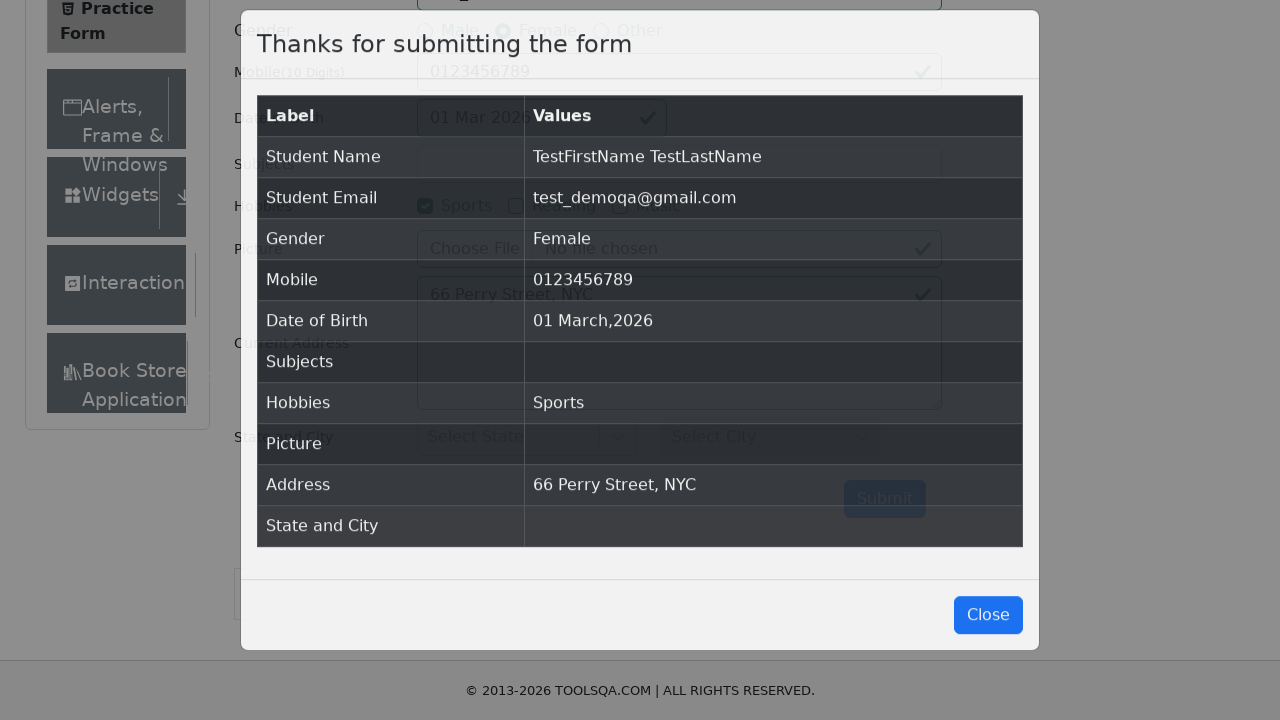

Modal window appeared and is visible
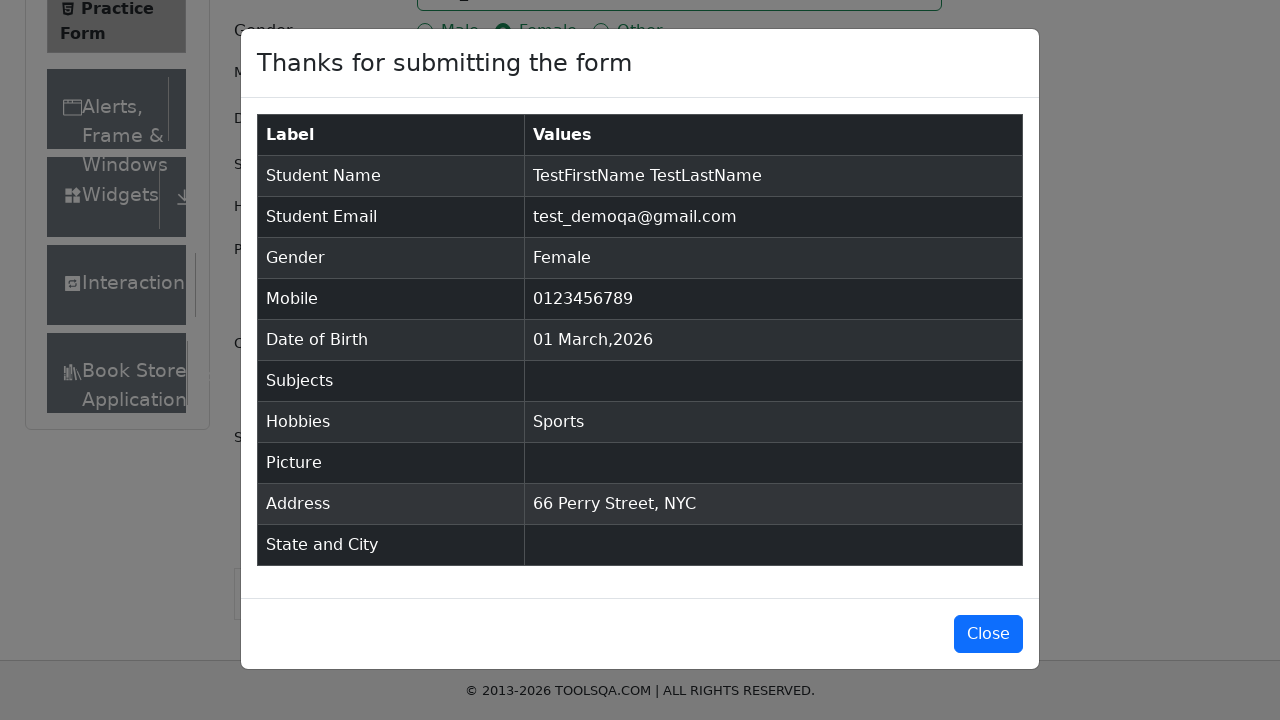

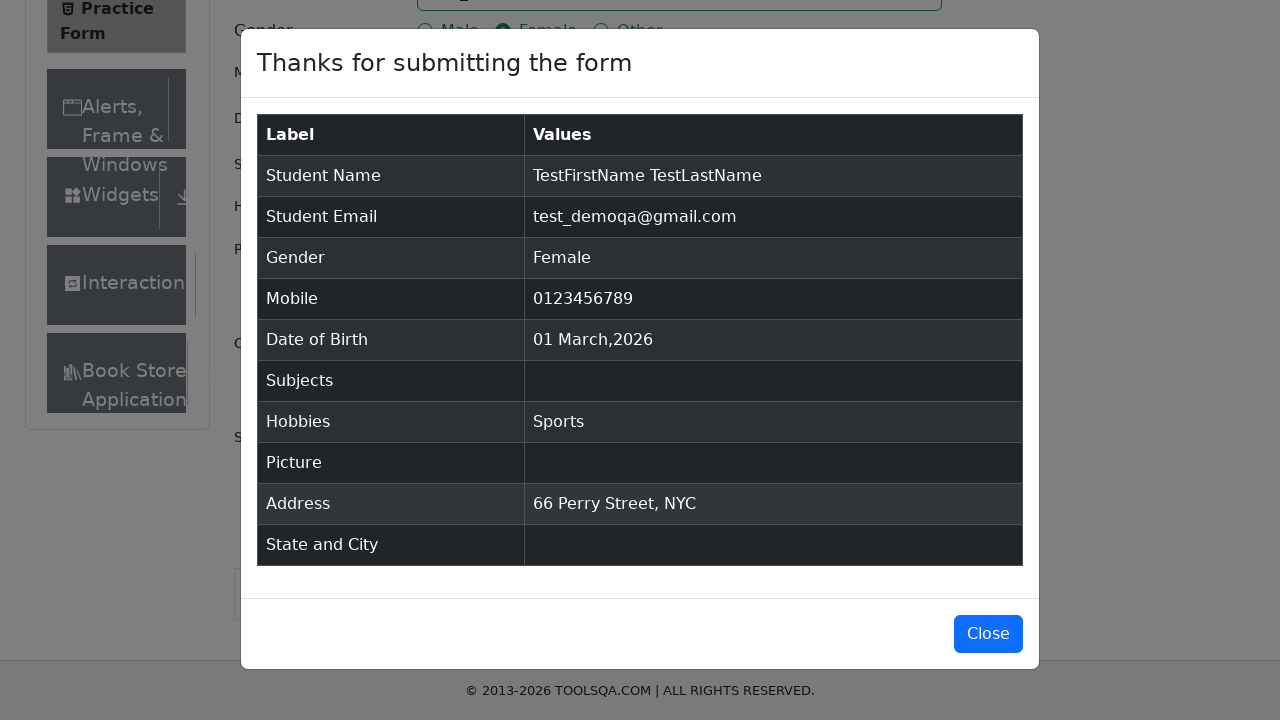